Tests radio button functionality by navigating to the Radio Buttons page, selecting a red color radio button and a football sport radio button, and verifying they are selected

Starting URL: https://practice.cydeo.com/

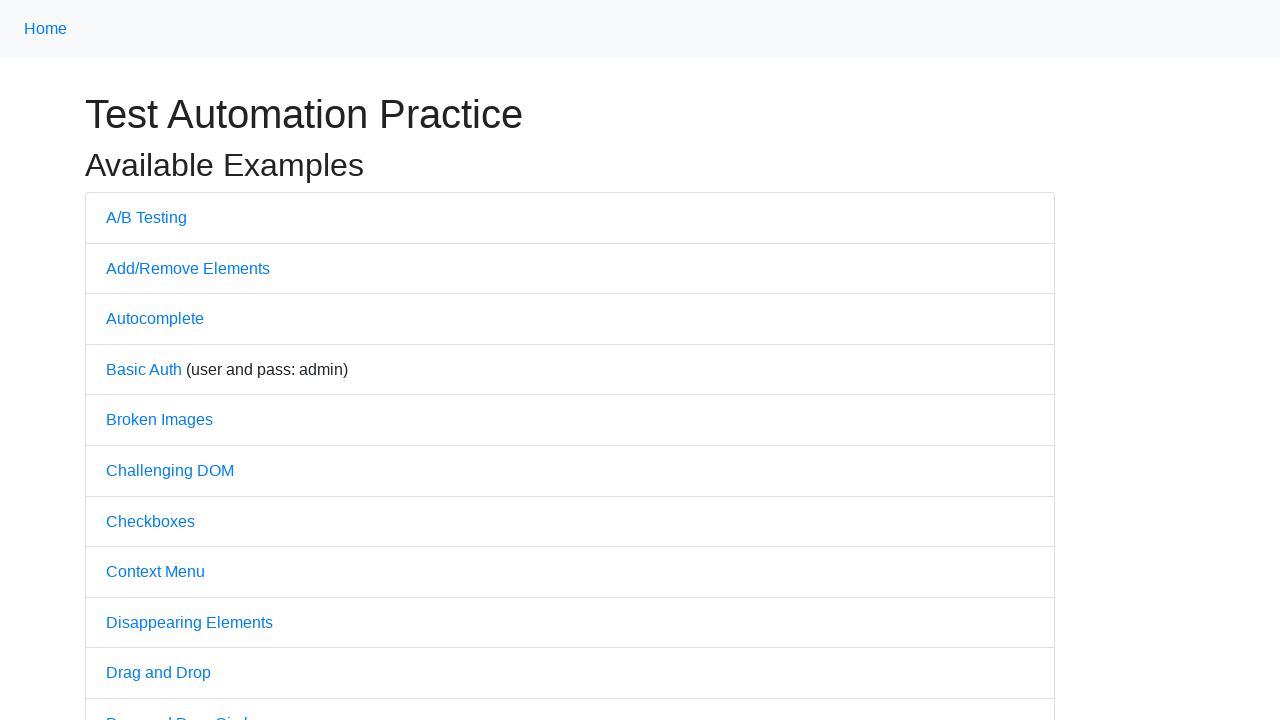

Clicked on Radio Buttons link to navigate to the Radio Buttons page at (156, 360) on text=Radio Buttons
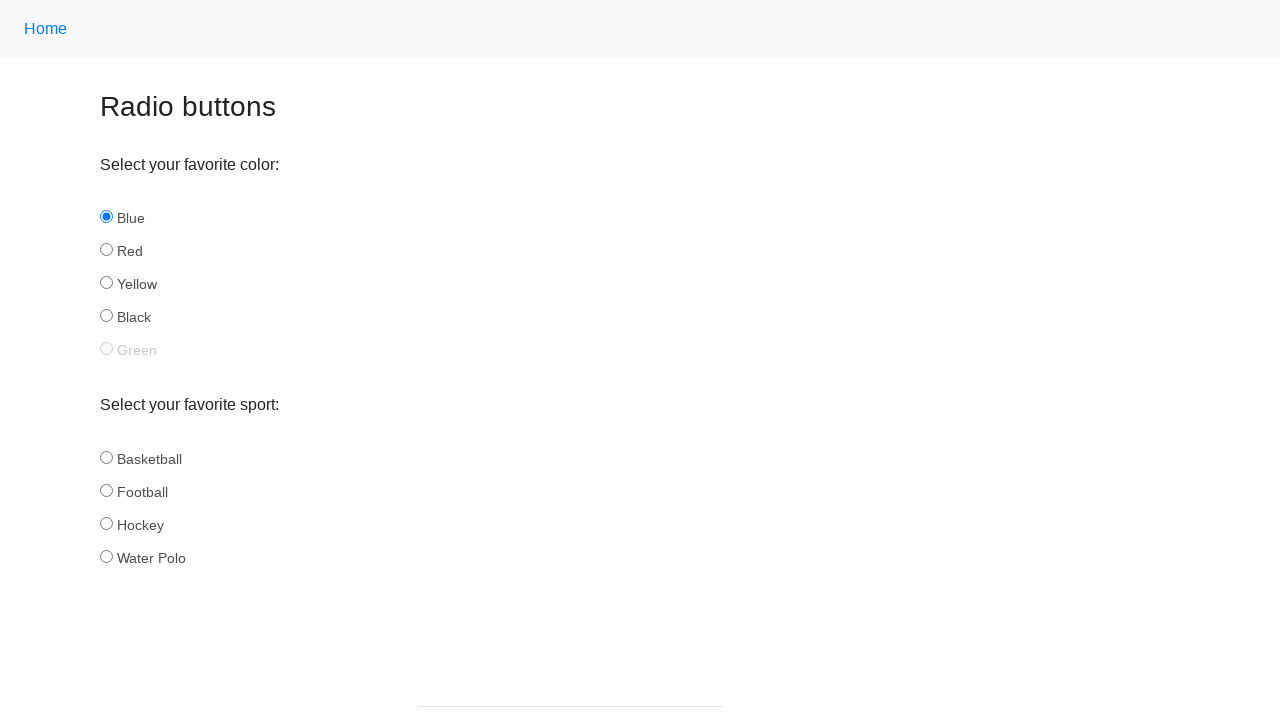

Waited for Radio Buttons page to load
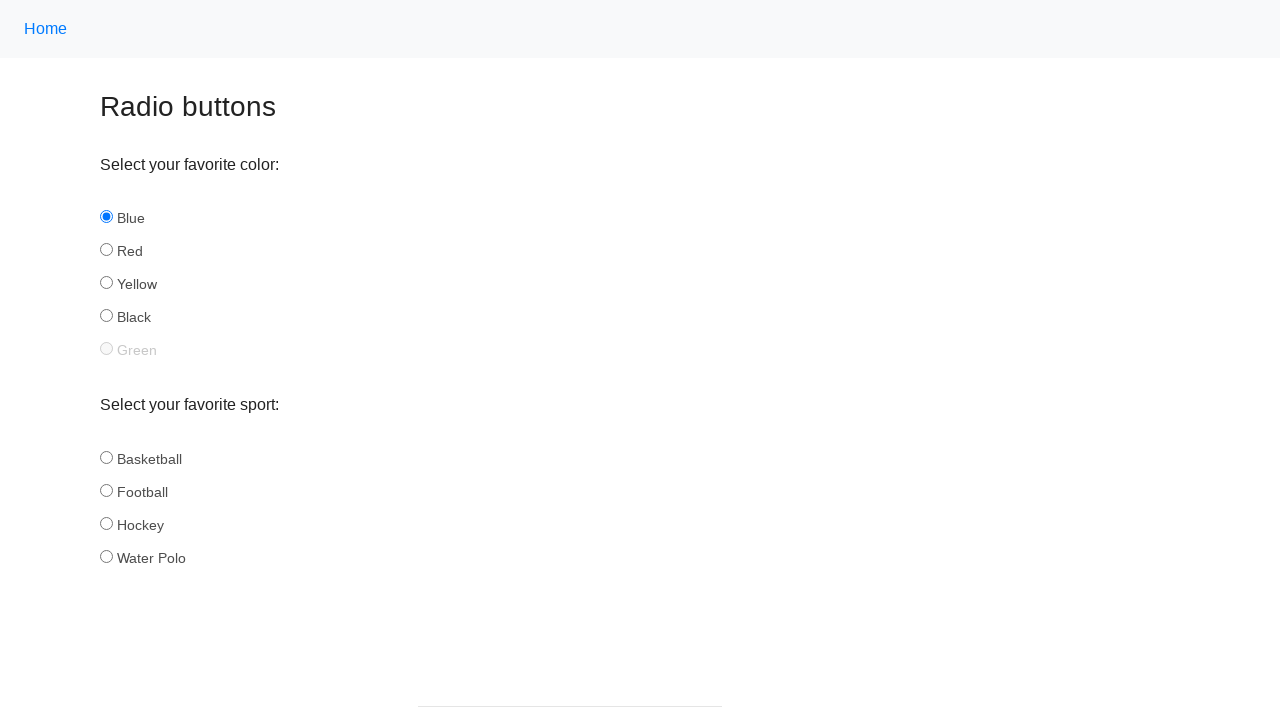

Clicked on red color radio button at (106, 250) on #red
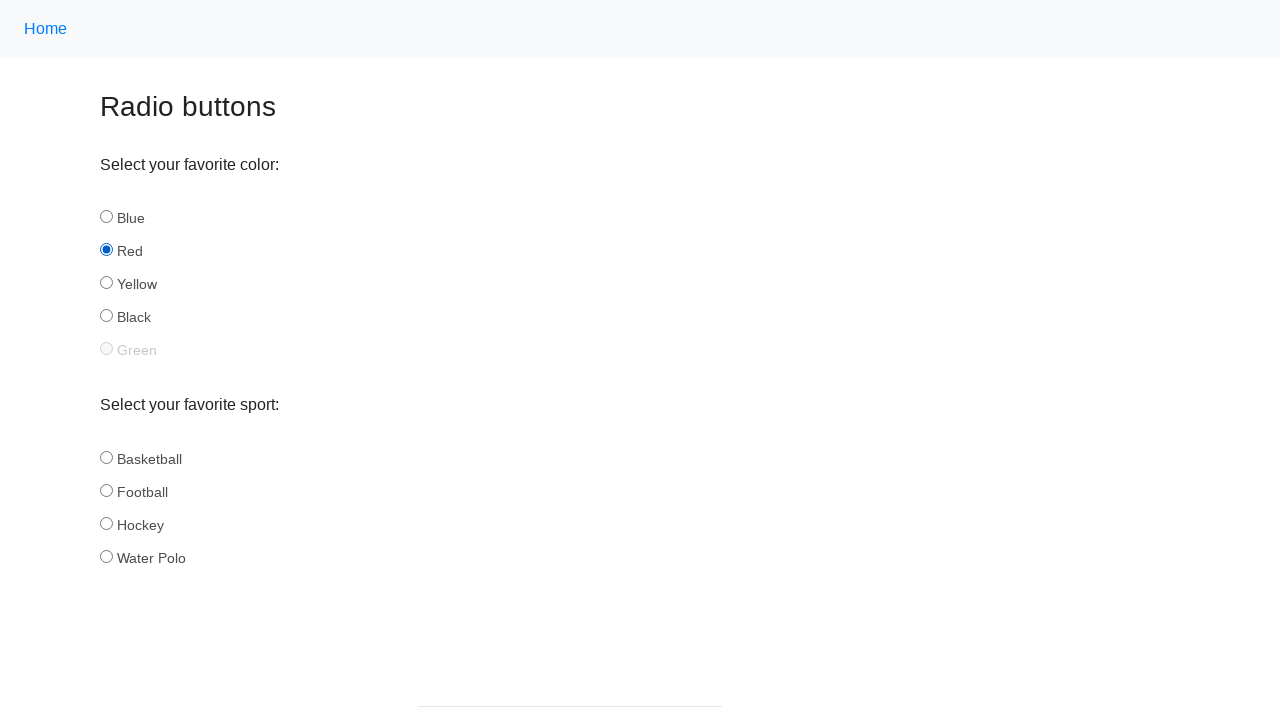

Verified that red radio button is selected
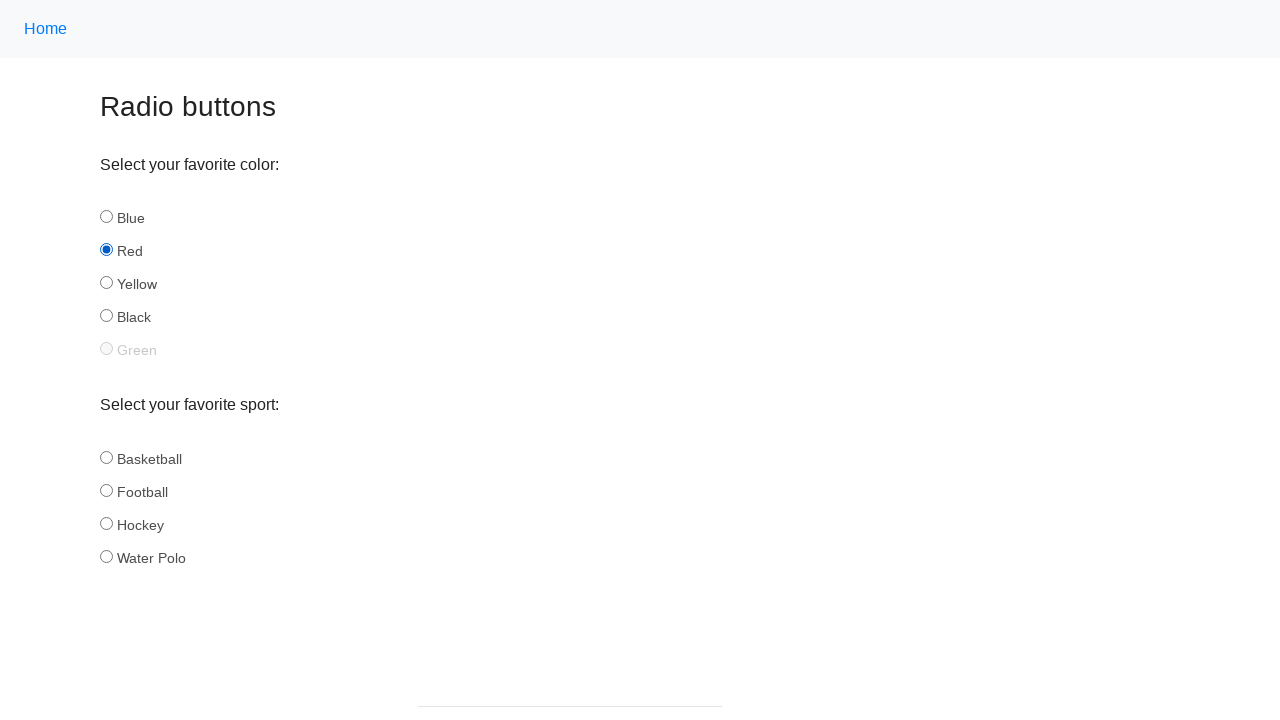

Clicked on football sport radio button at (106, 490) on #football
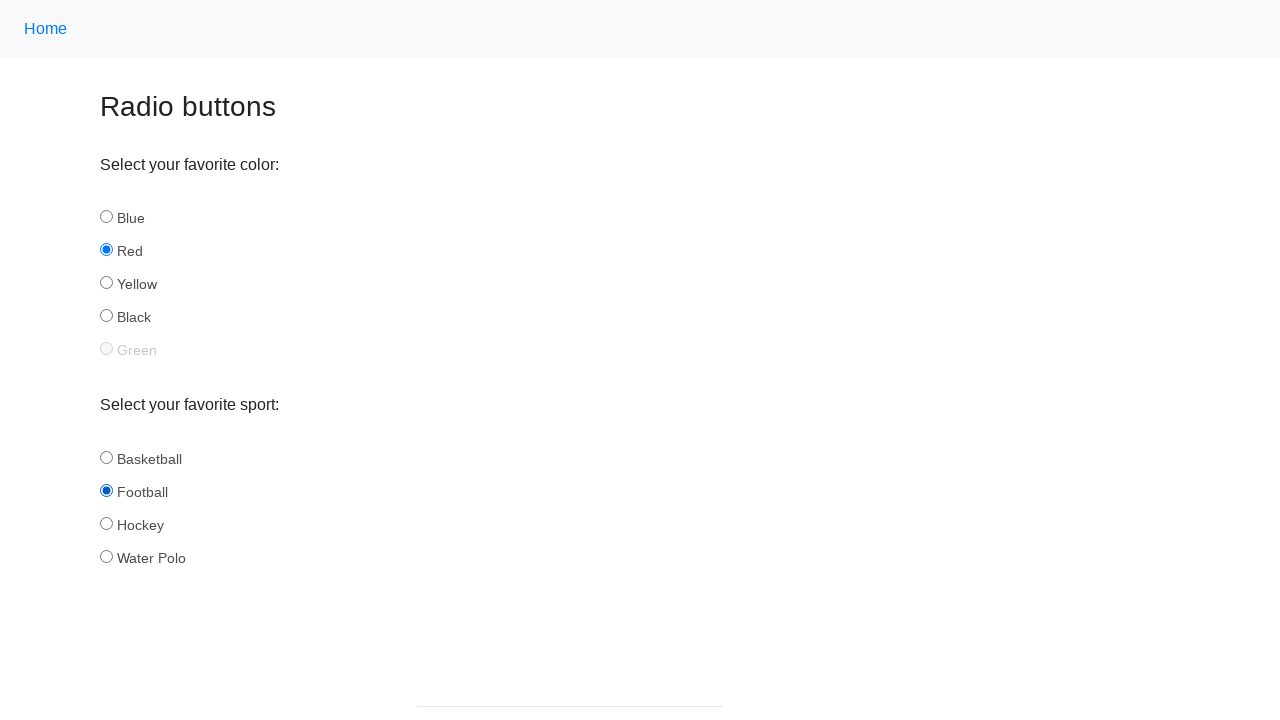

Verified that football radio button is selected
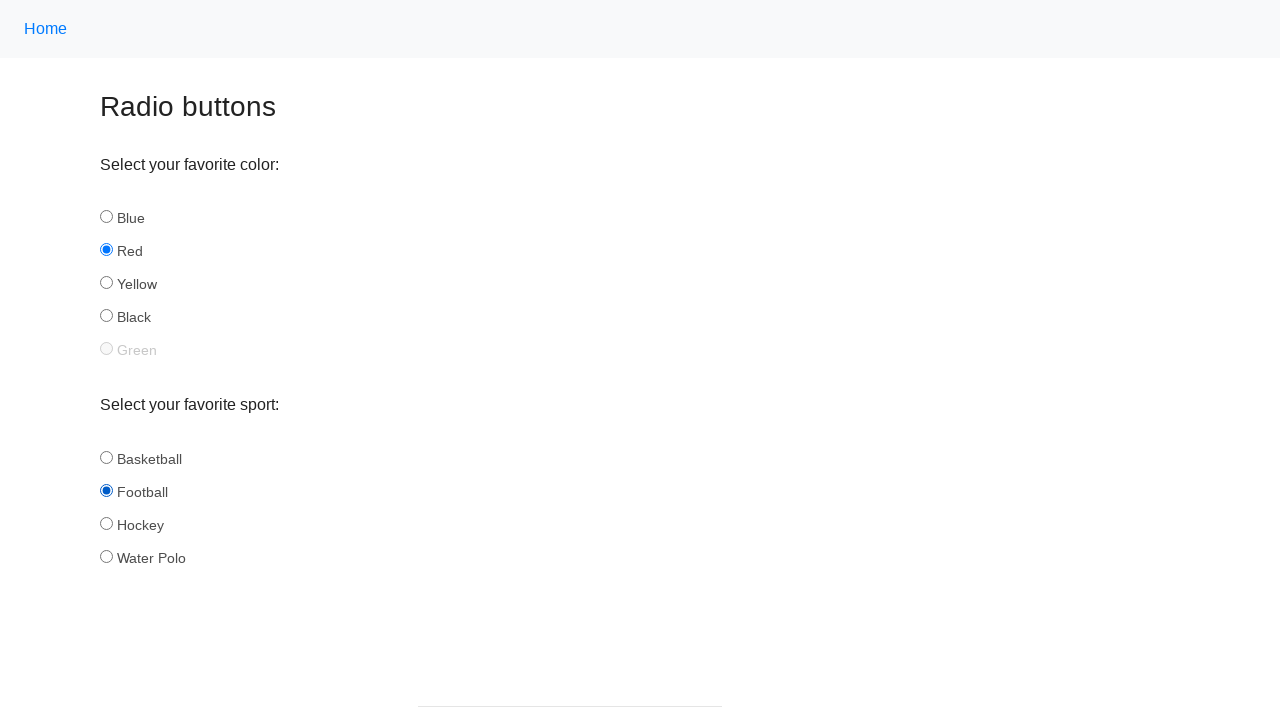

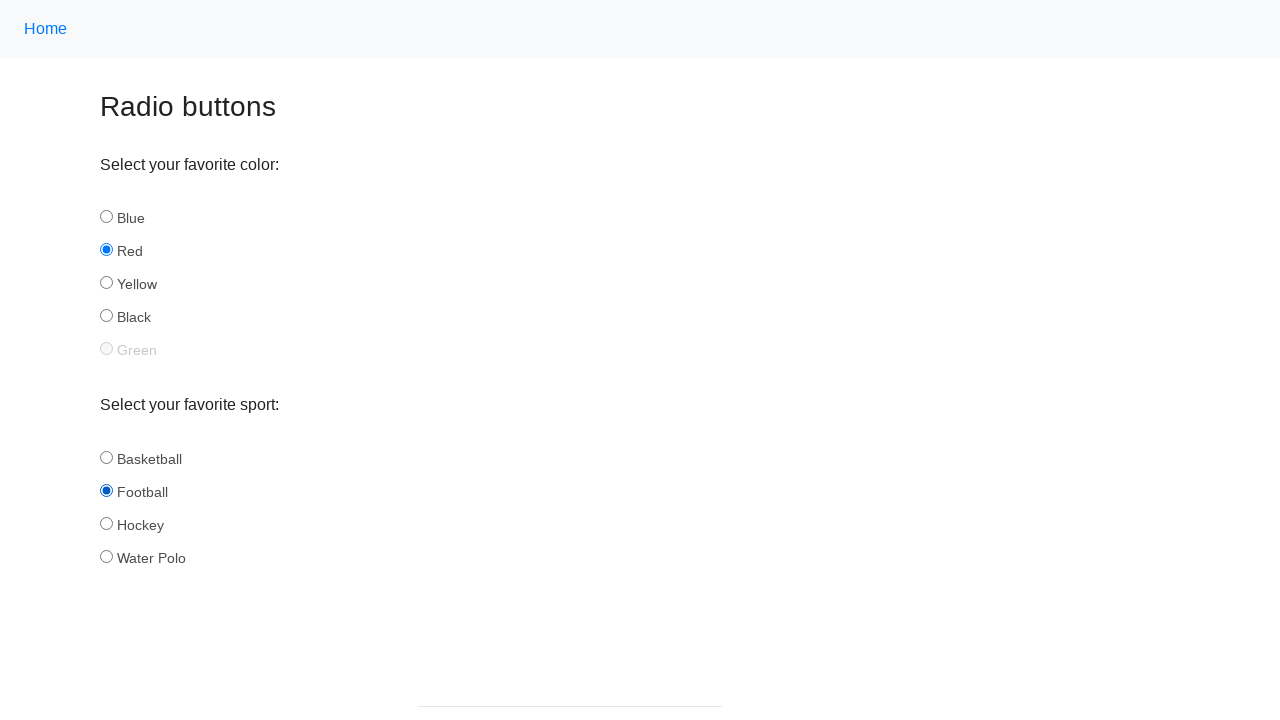